Navigates to the GreenKart selenium practice page and verifies the page loads by checking the title is accessible

Starting URL: https://rahulshettyacademy.com/seleniumPractise/#/

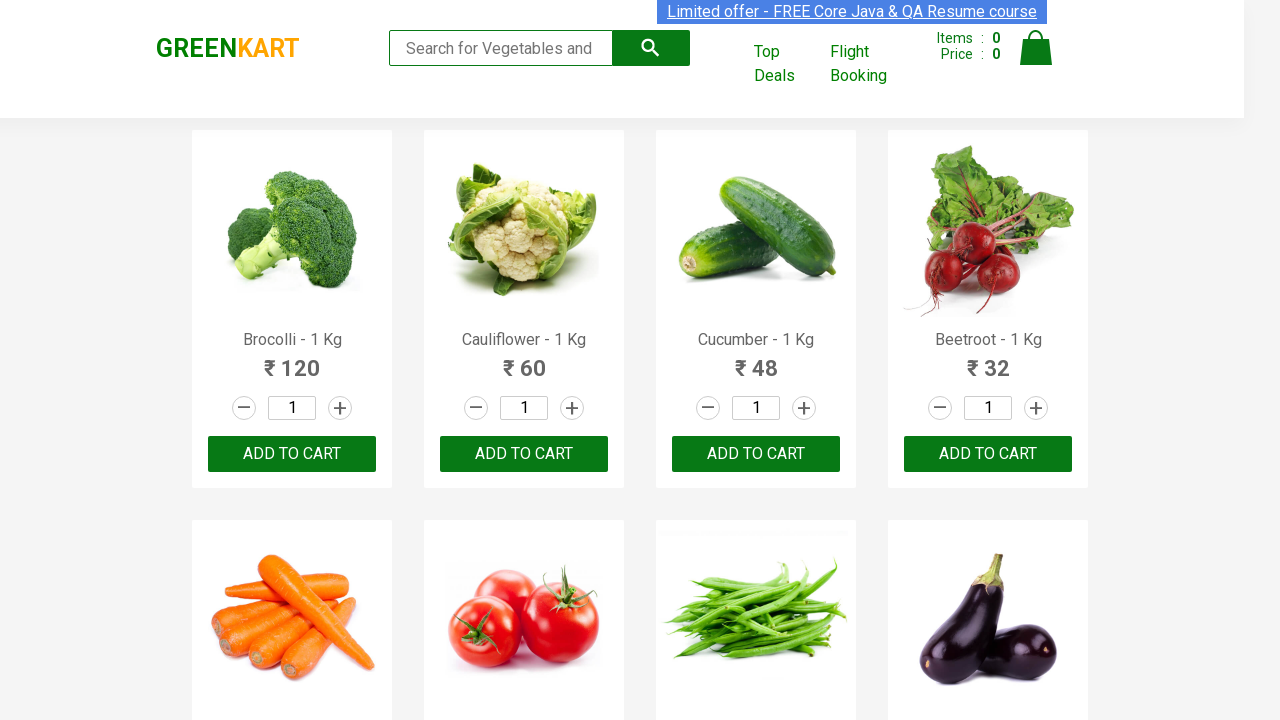

Set viewport size to 1920x1080
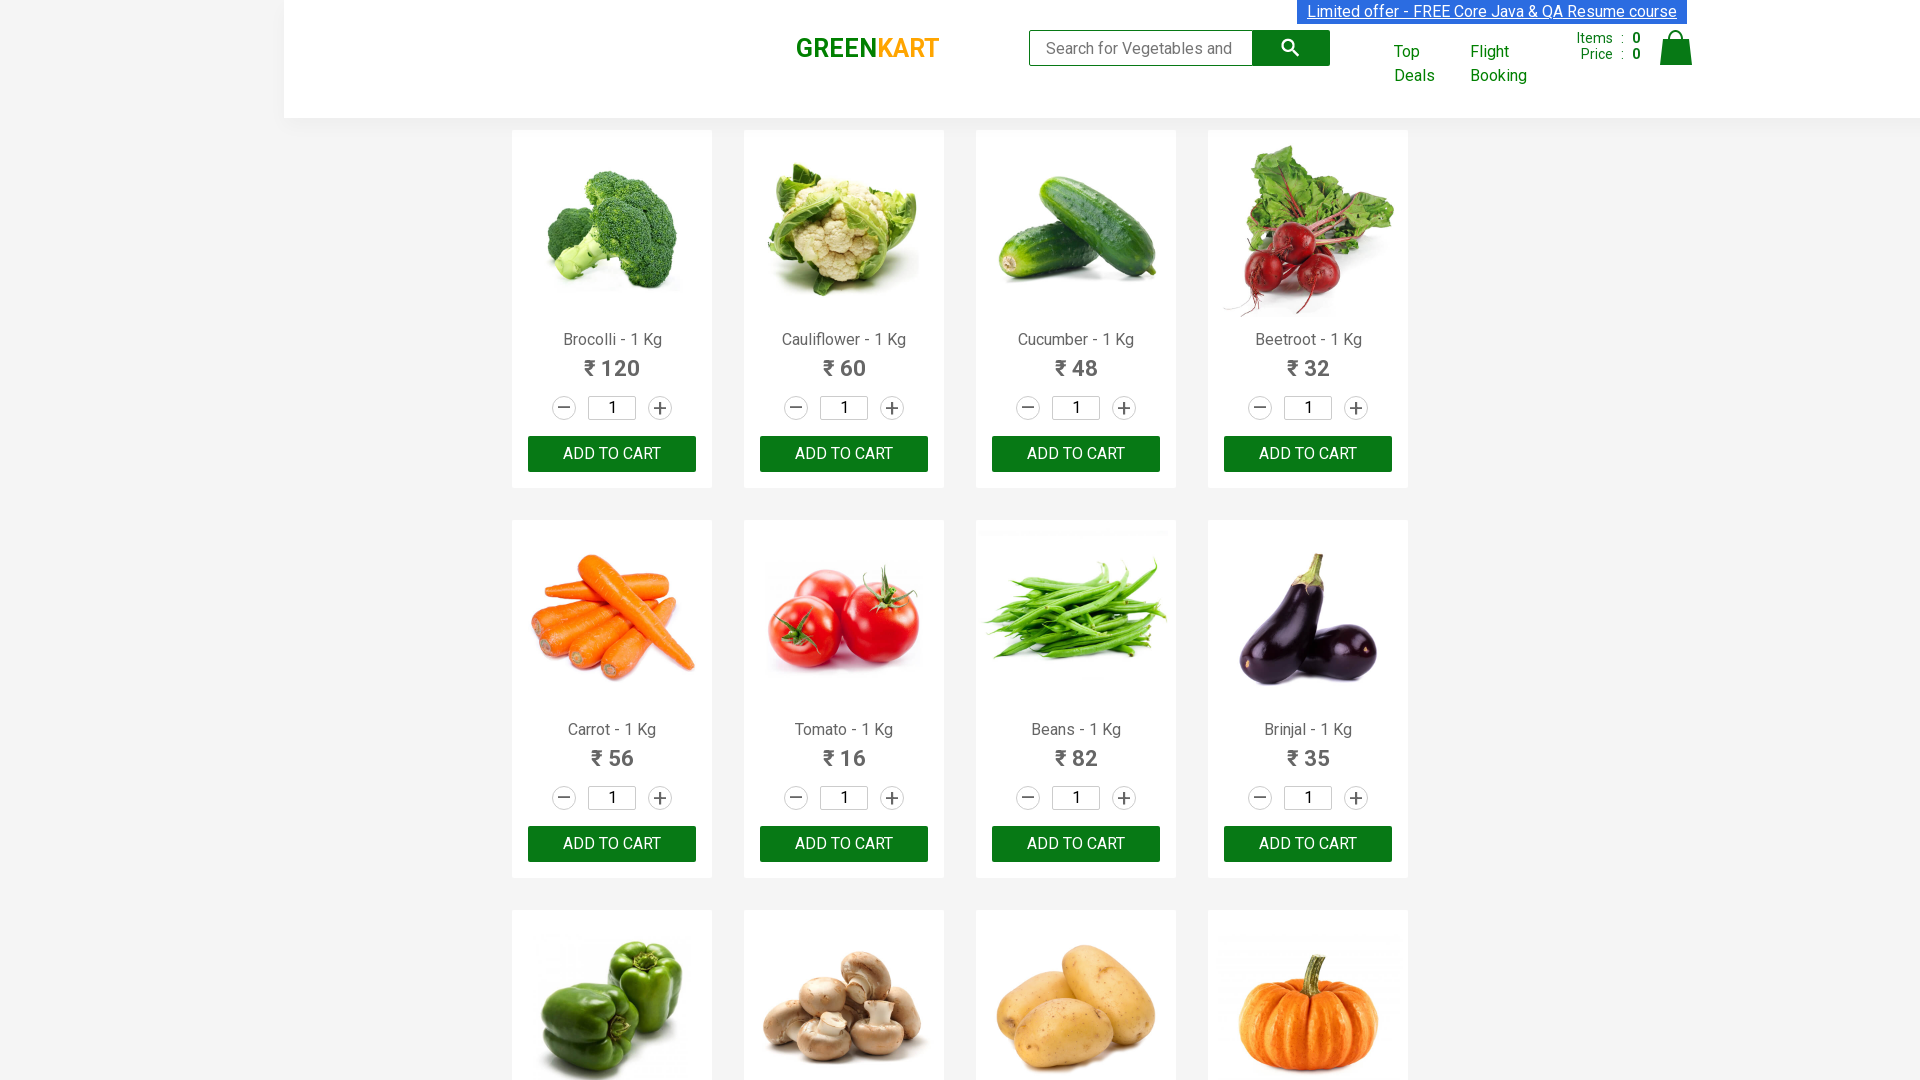

Page DOM content loaded
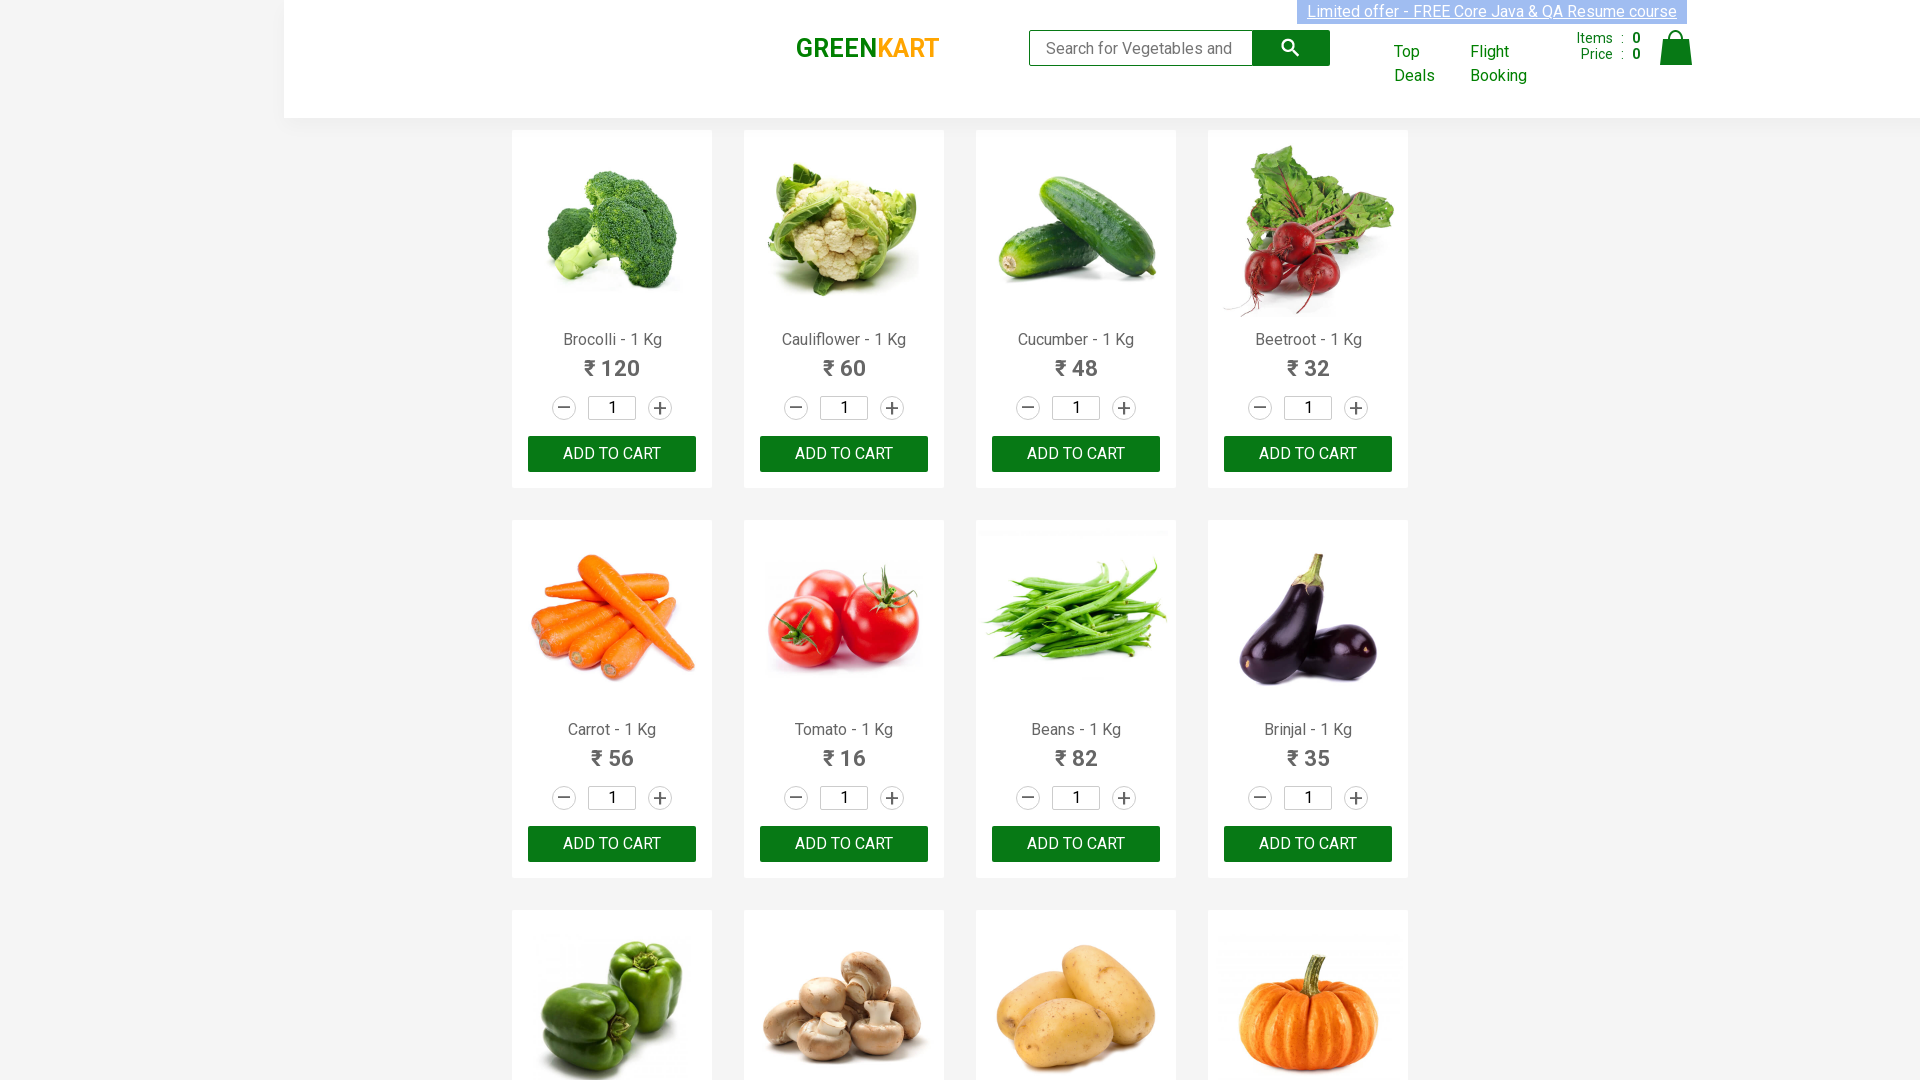

Retrieved page title: GreenKart - veg and fruits kart
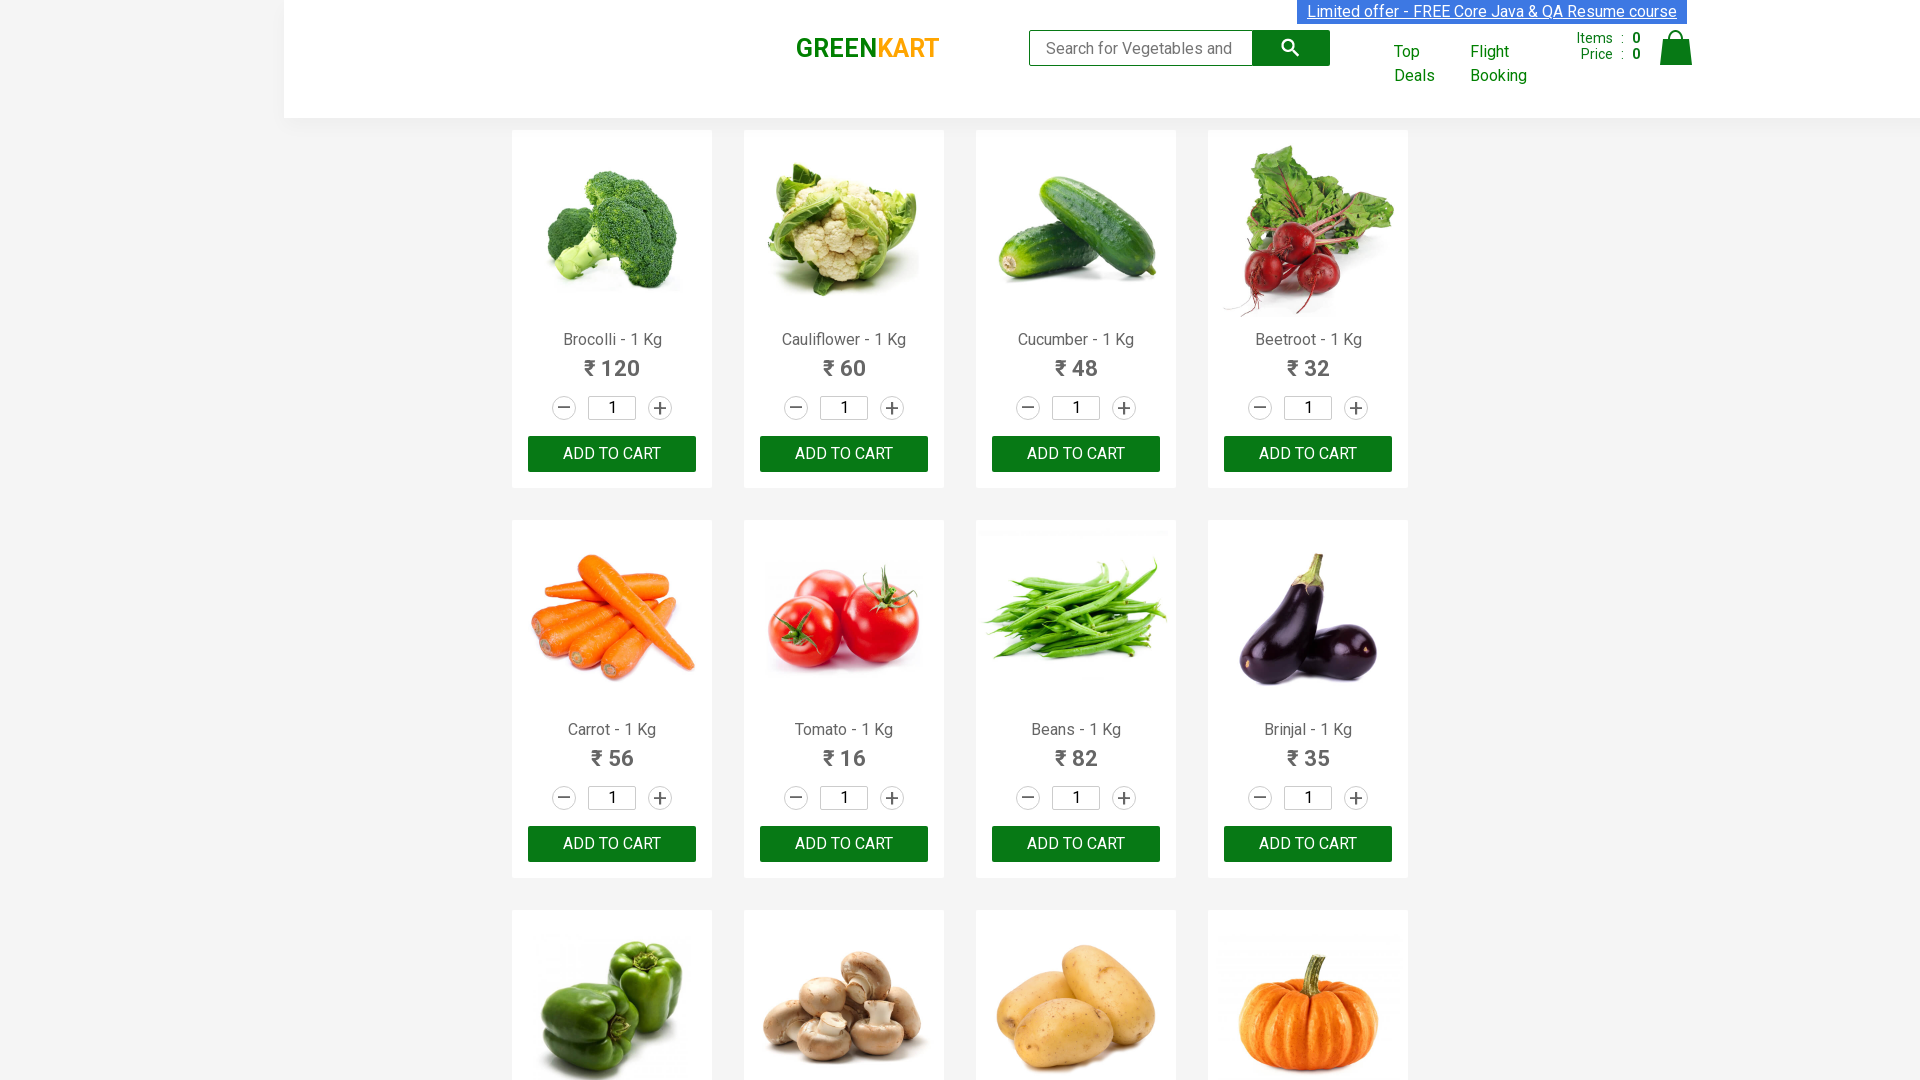

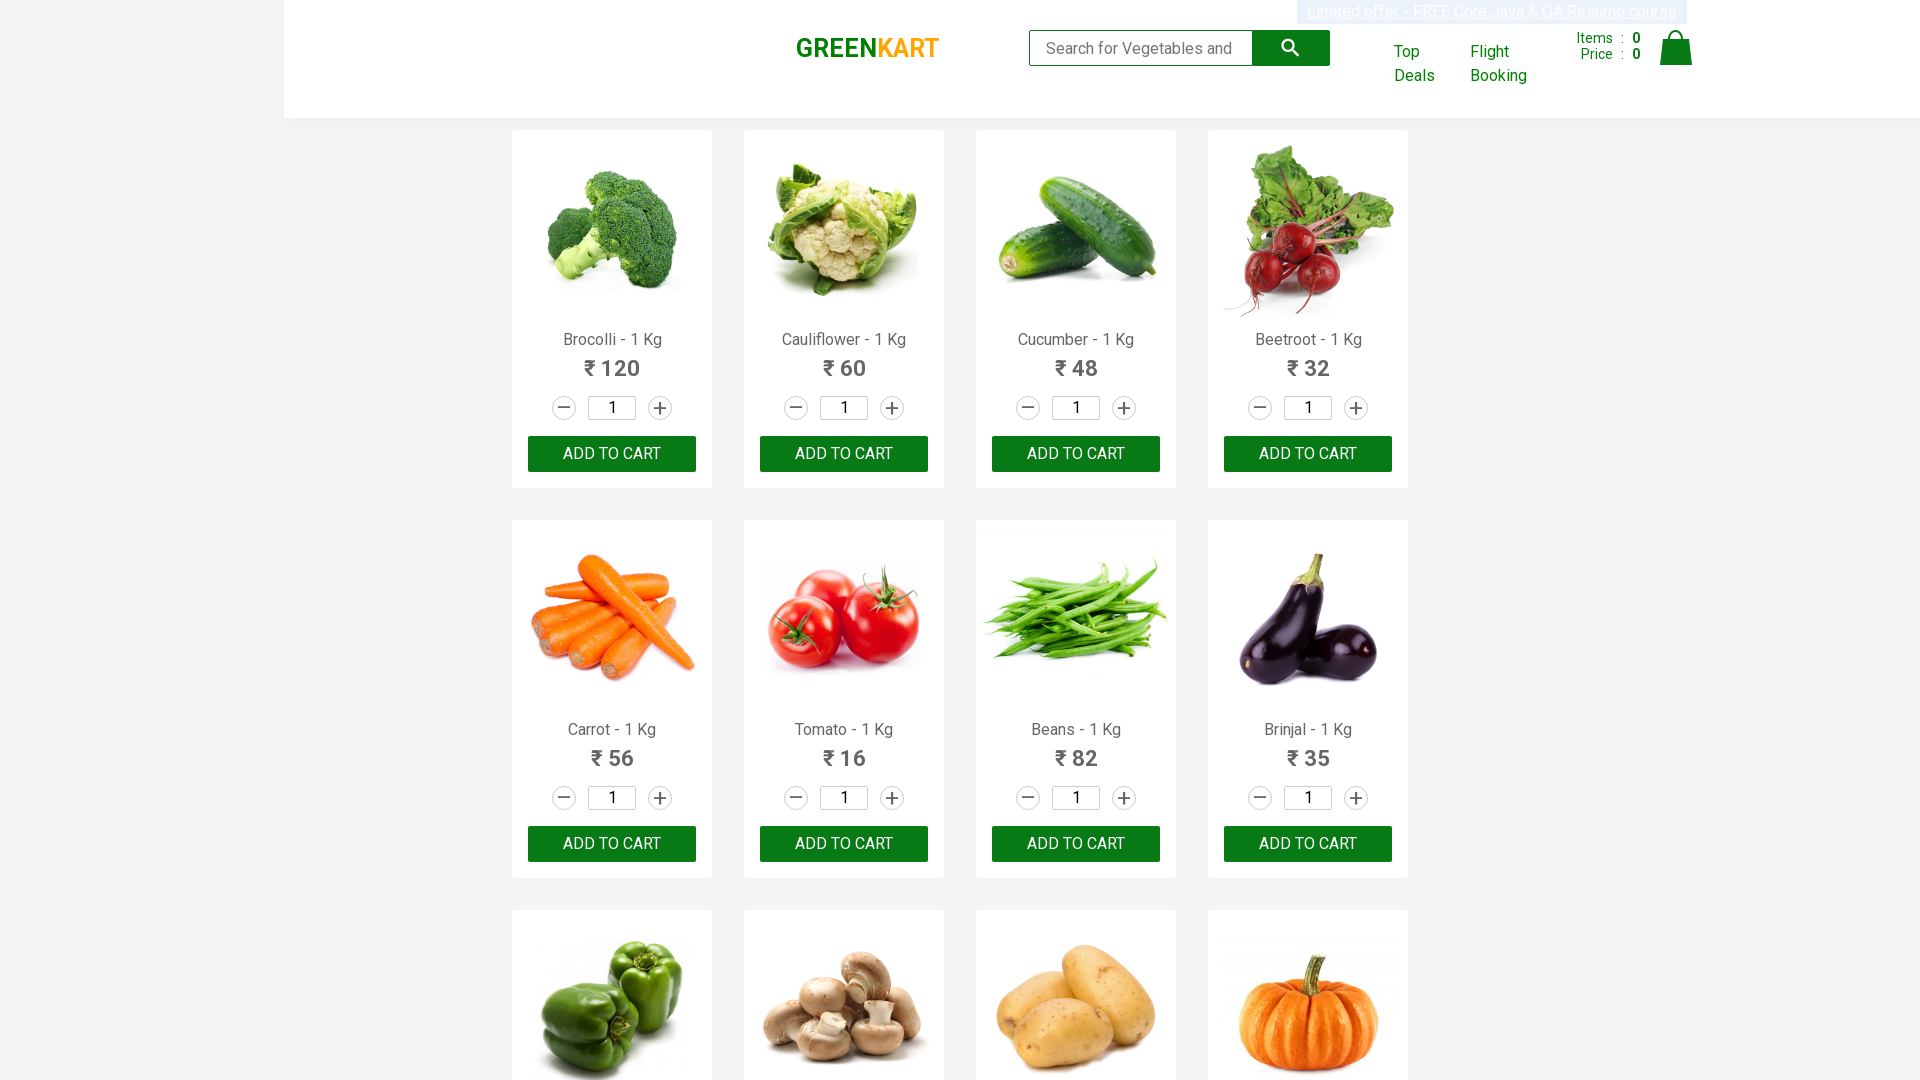